Adds specific vegetables (Cucumber, Brocolli, Beetroot) to shopping cart by finding them in the product list and clicking their "ADD TO CART" buttons

Starting URL: https://rahulshettyacademy.com/seleniumPractise/#/

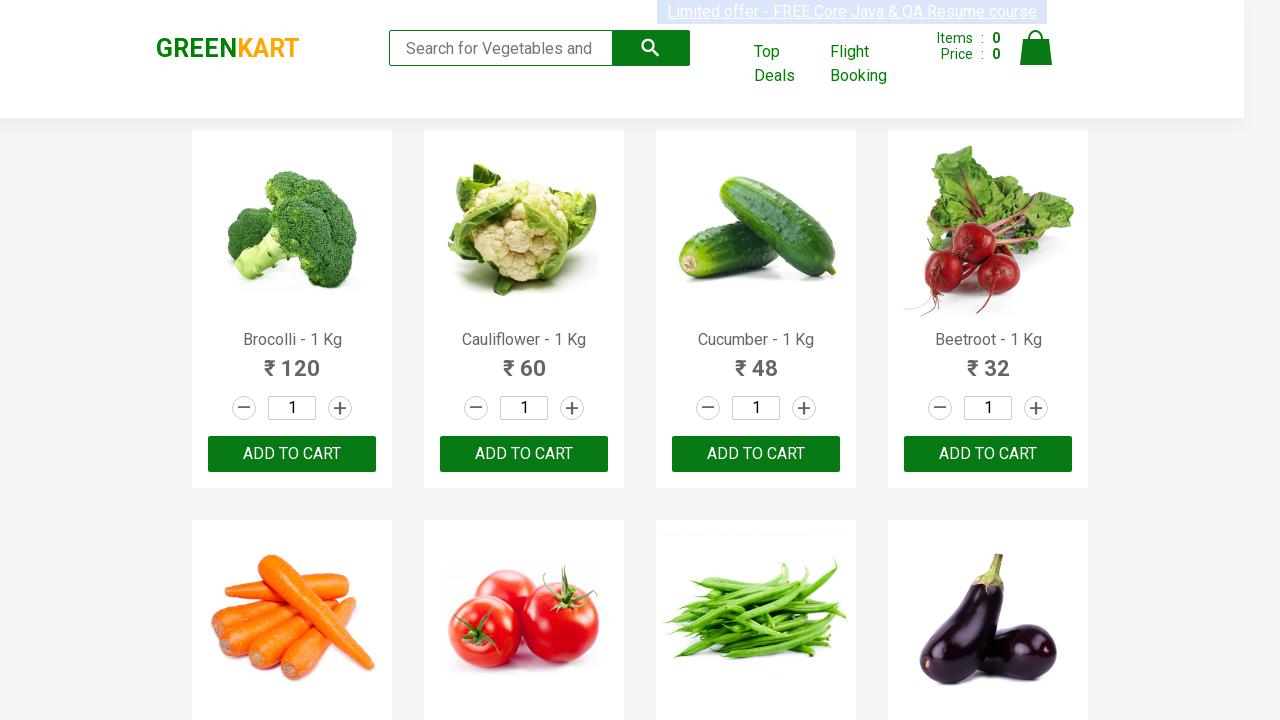

Waited for product list to load
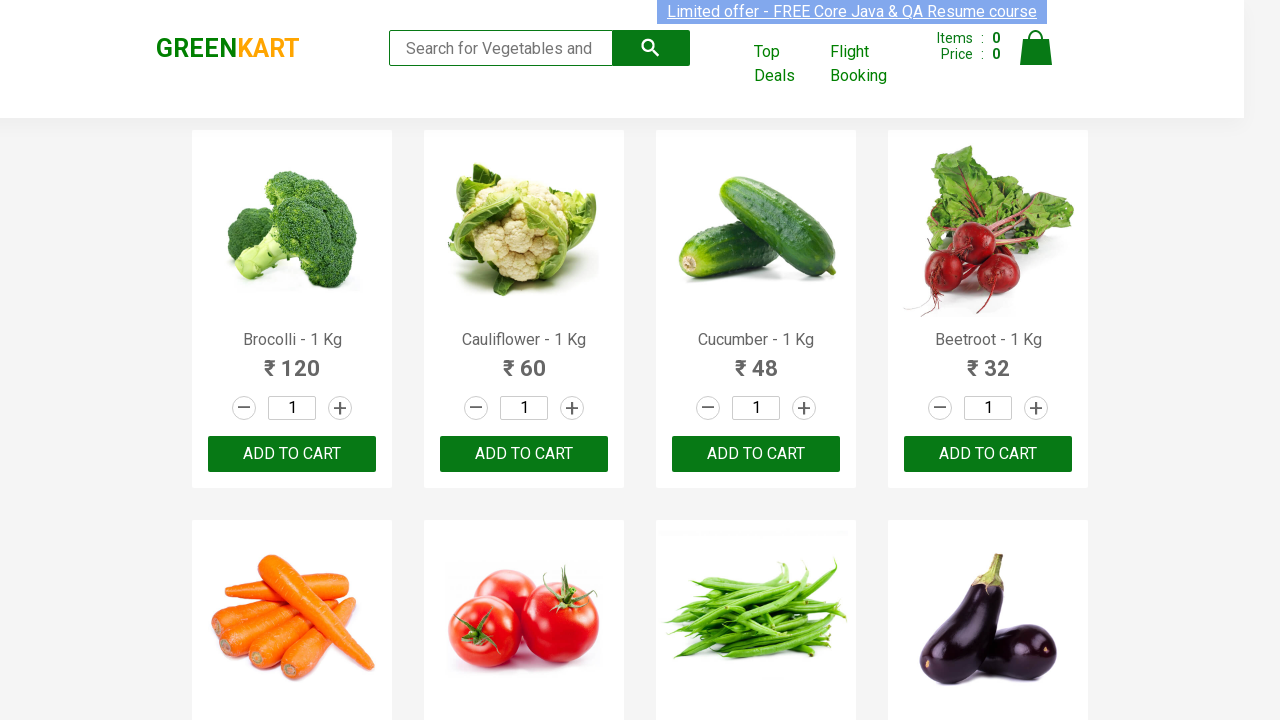

Retrieved all product name elements
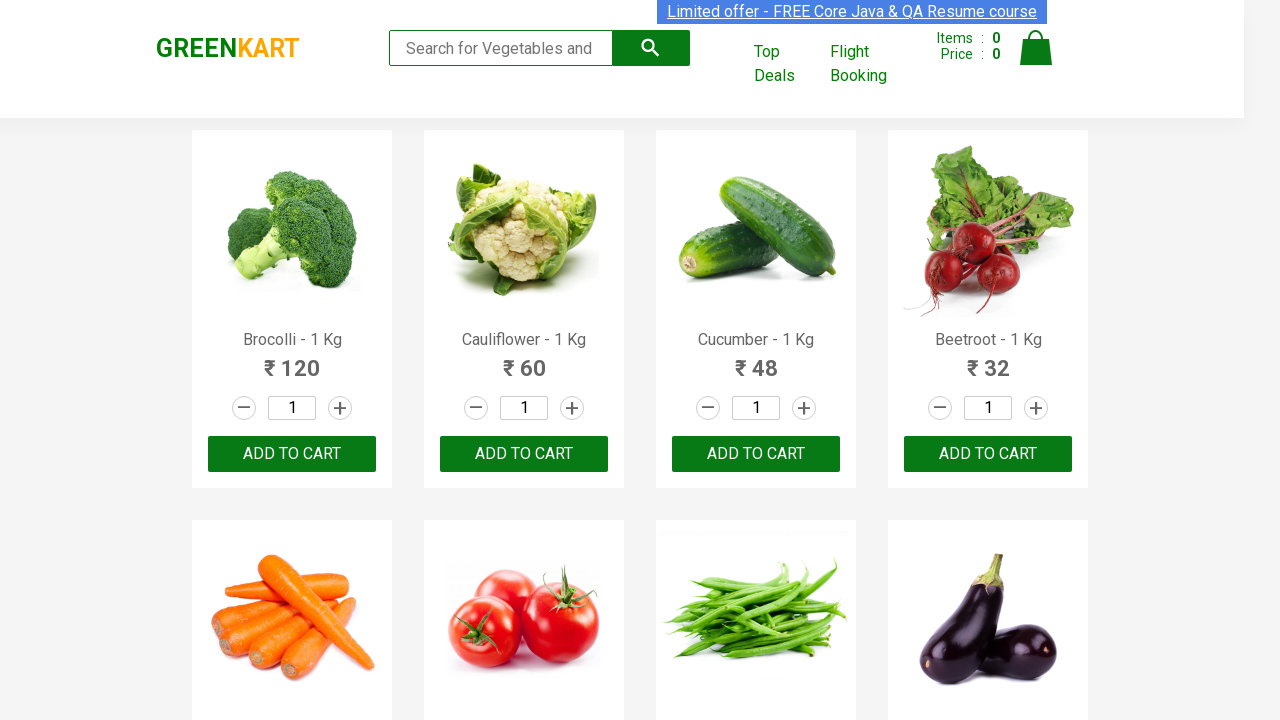

Retrieved all add to cart buttons
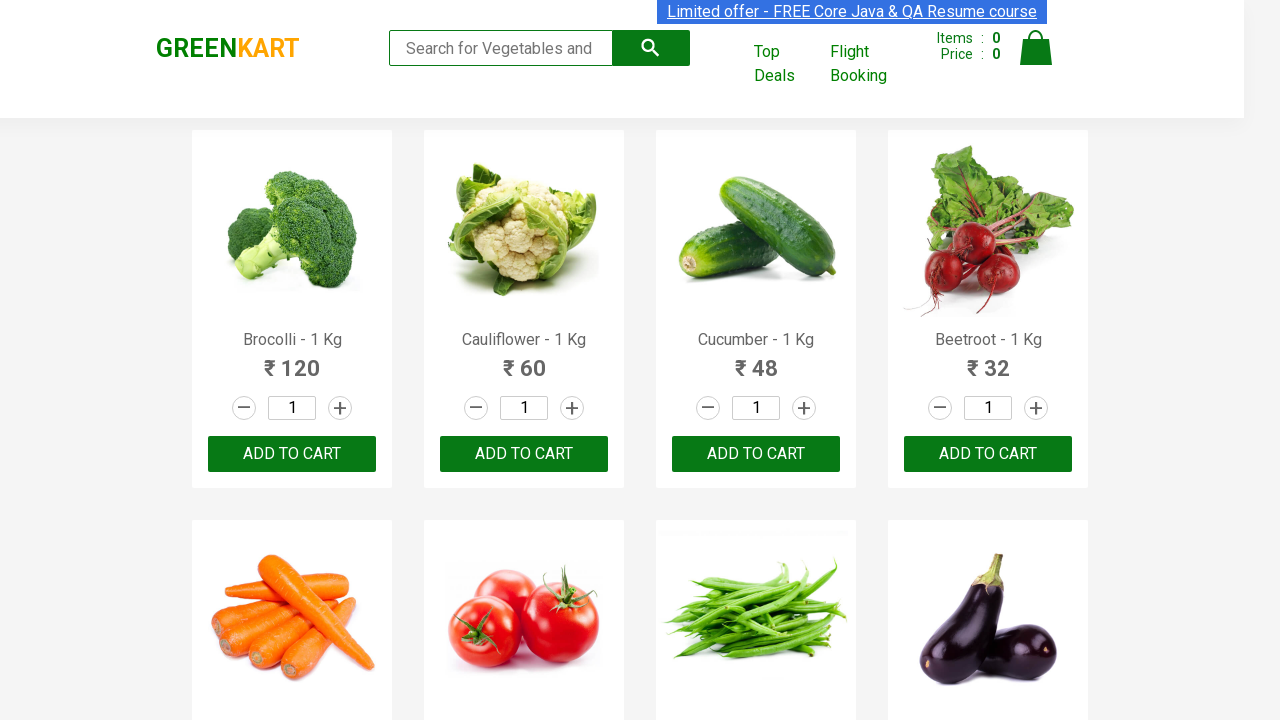

Clicked ADD TO CART button for Brocolli at (292, 454) on div.product-action button >> nth=0
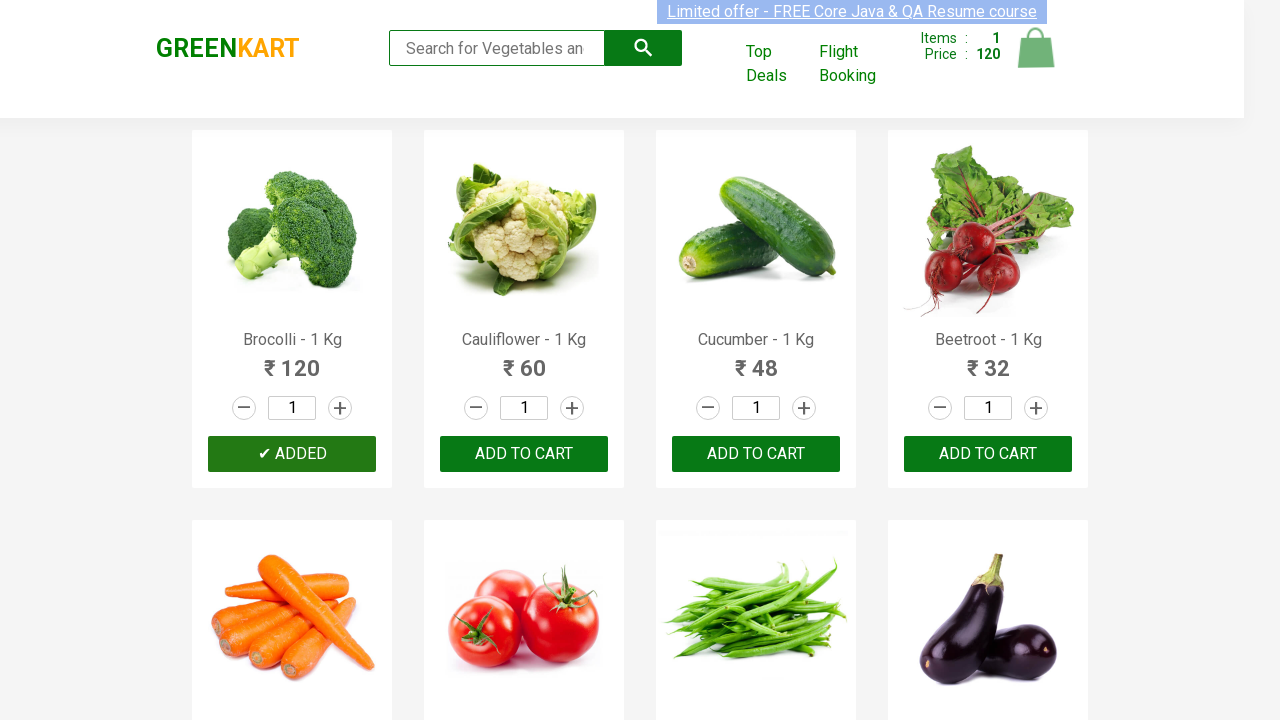

Clicked ADD TO CART button for Cucumber at (756, 454) on div.product-action button >> nth=2
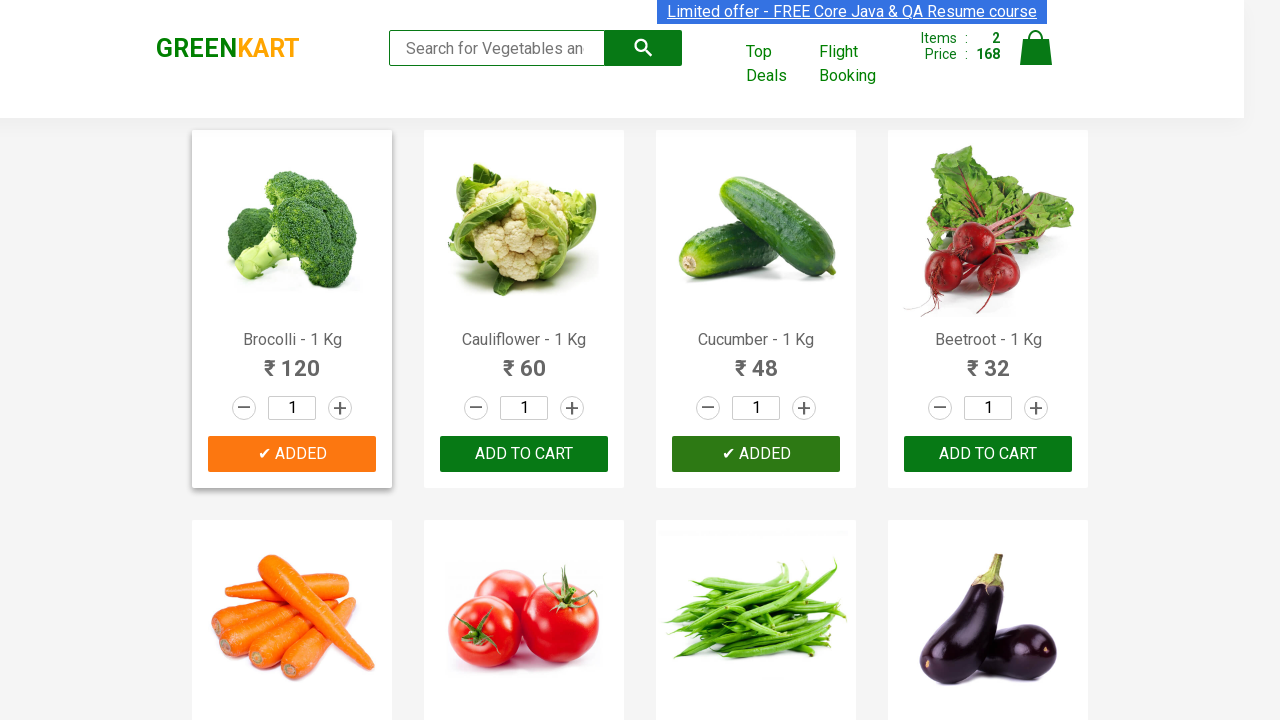

Clicked ADD TO CART button for Beetroot at (988, 454) on div.product-action button >> nth=3
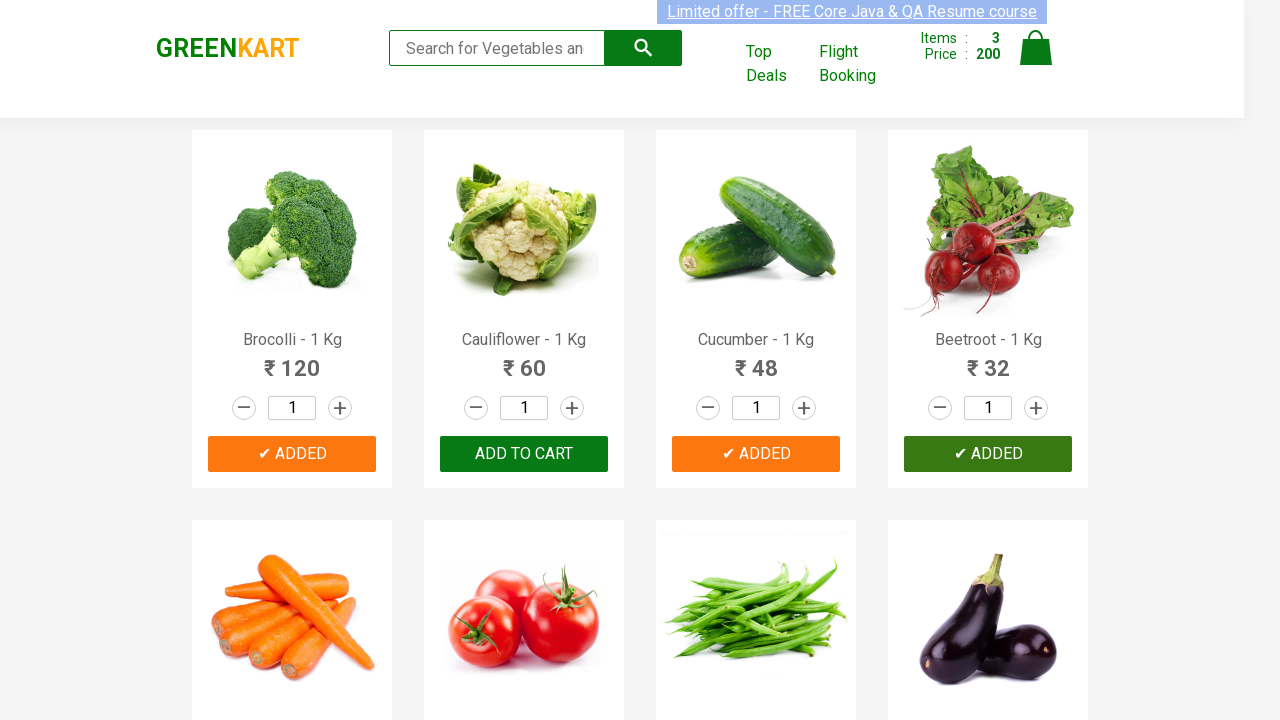

Successfully added all 3 items to cart (Cucumber, Brocolli, Beetroot)
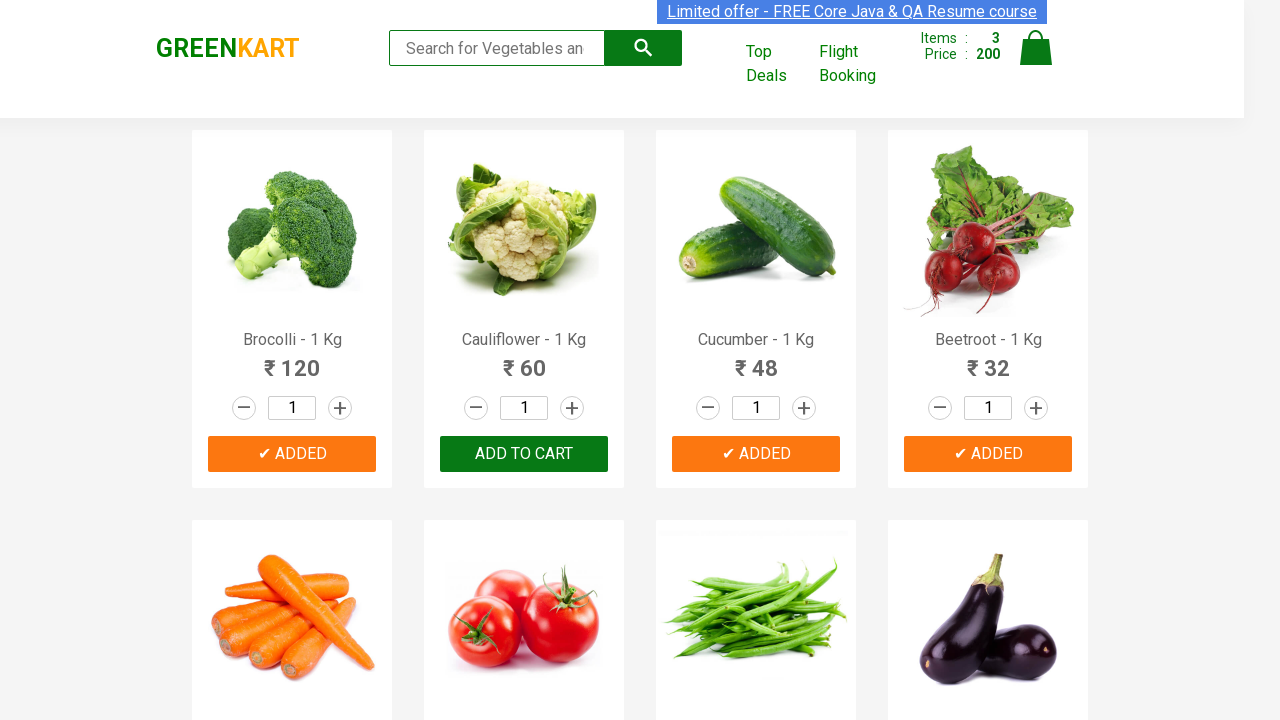

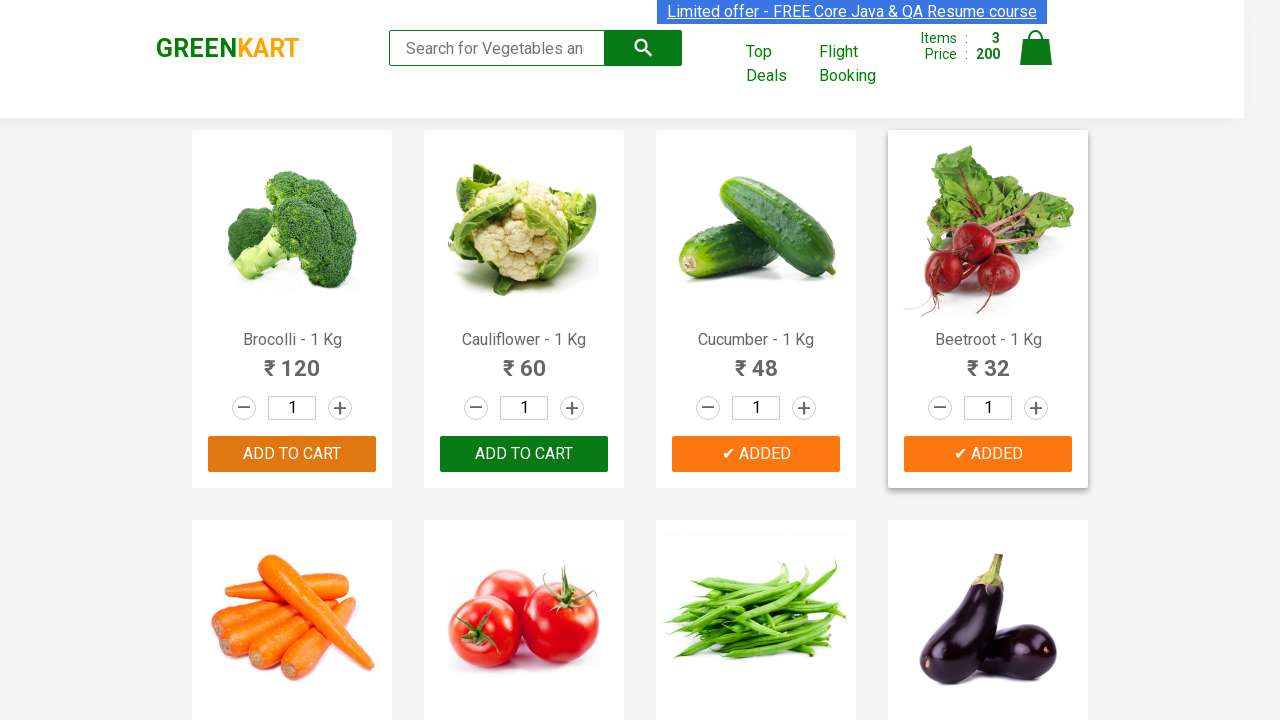